Tests editing an existing doctor's information including name, gender, and education fields

Starting URL: https://ej2.syncfusion.com/showcase/angular/appointmentplanner/#/dashboard

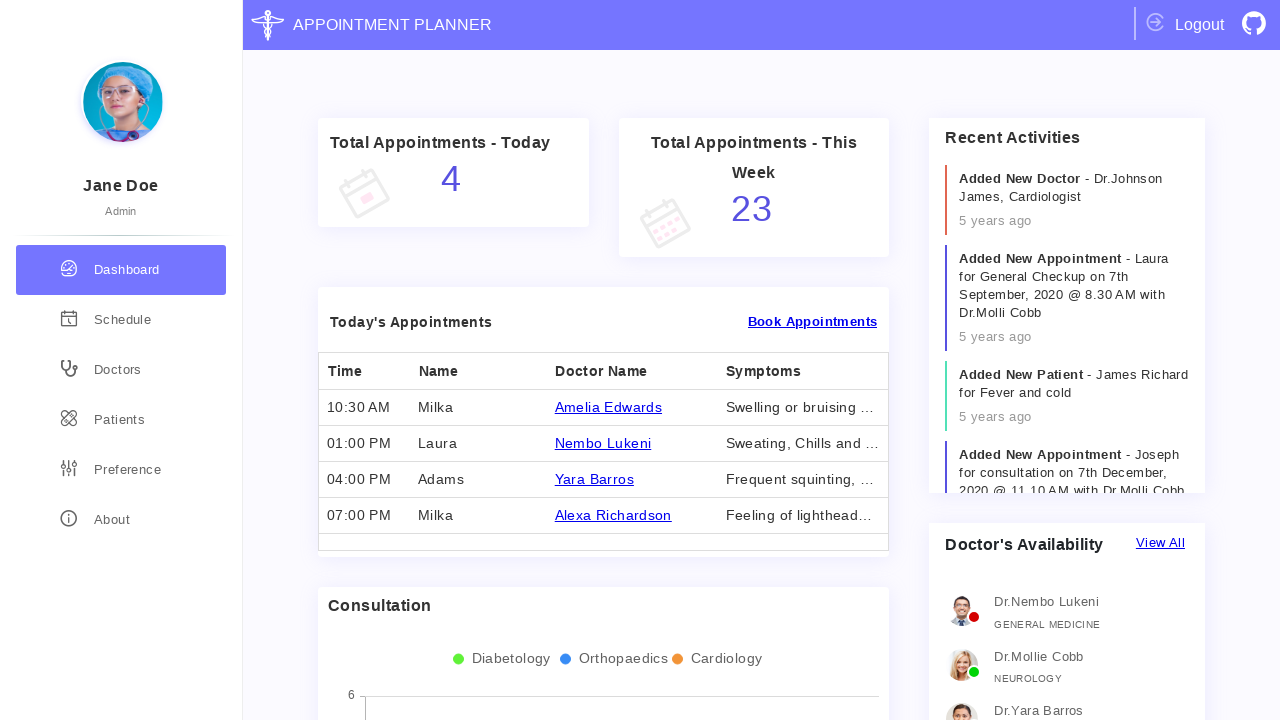

Navigated to doctors section at (121, 370) on div[routerLink='/doctors']
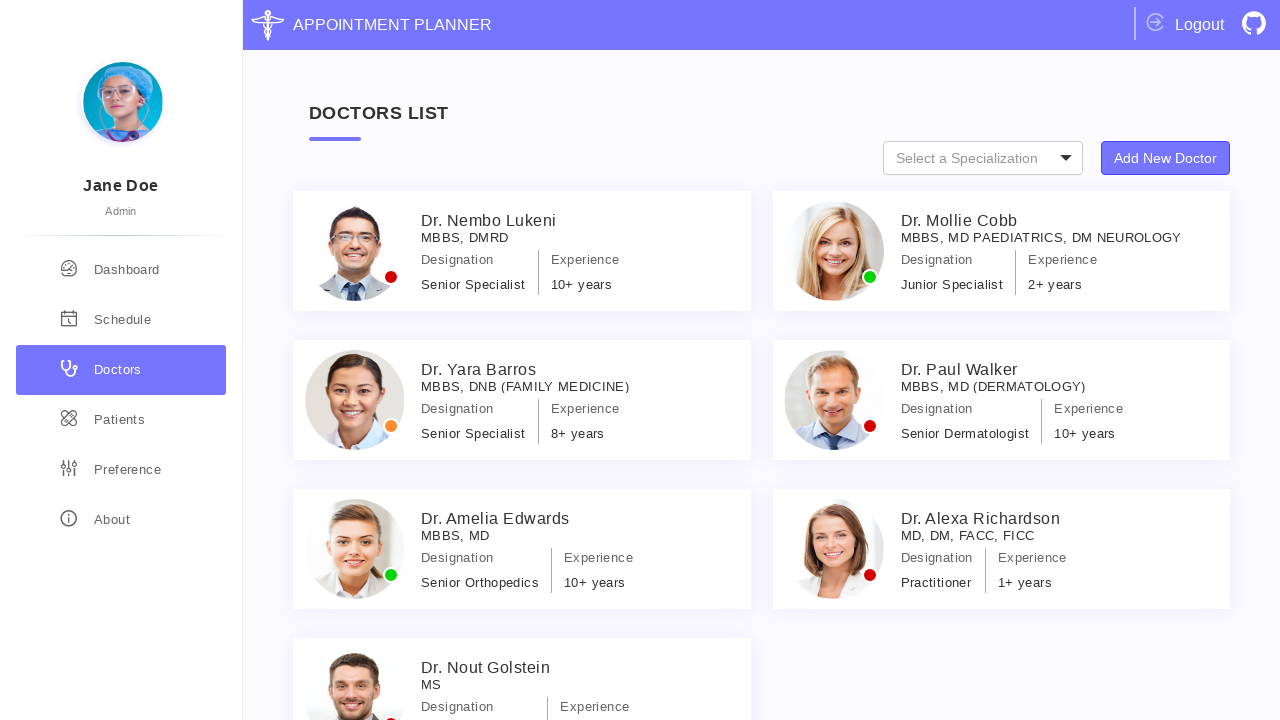

Selected doctor Specialist_7 at (522, 660) on #Specialist_7
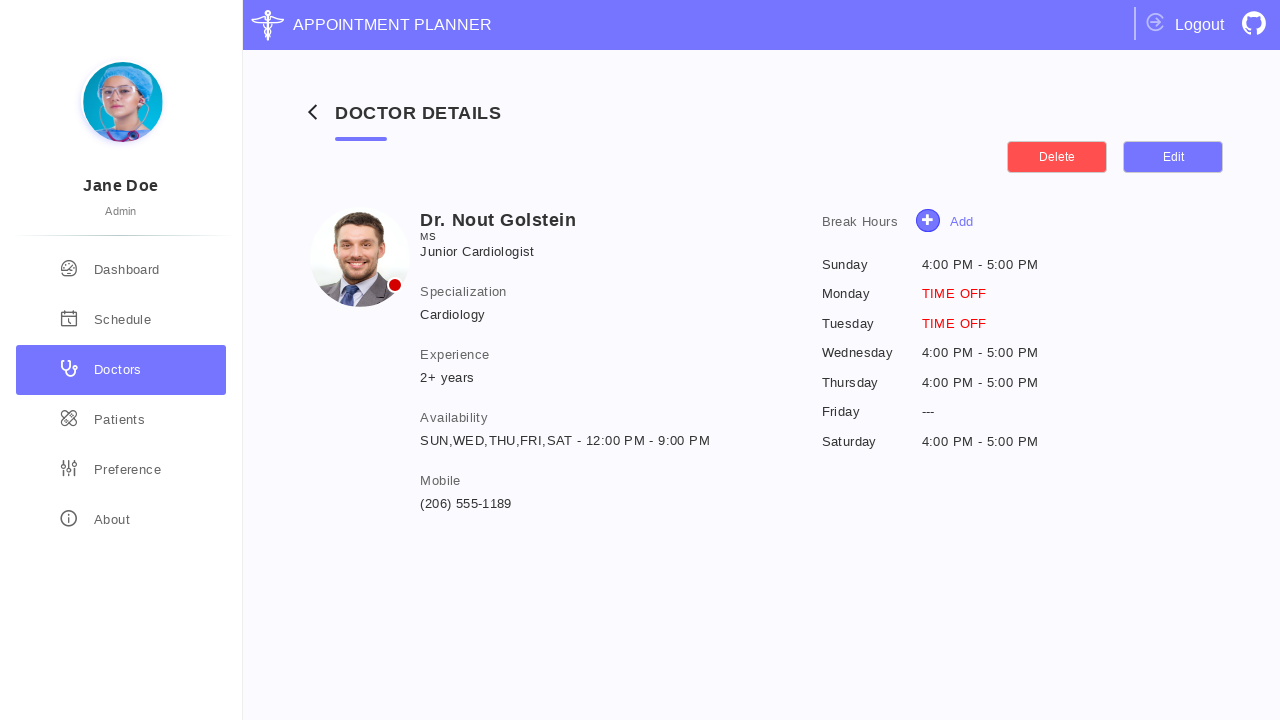

Clicked edit details button at (1173, 157) on xpath=//button[@class='e-control e-btn e-lib e-small edit-details']
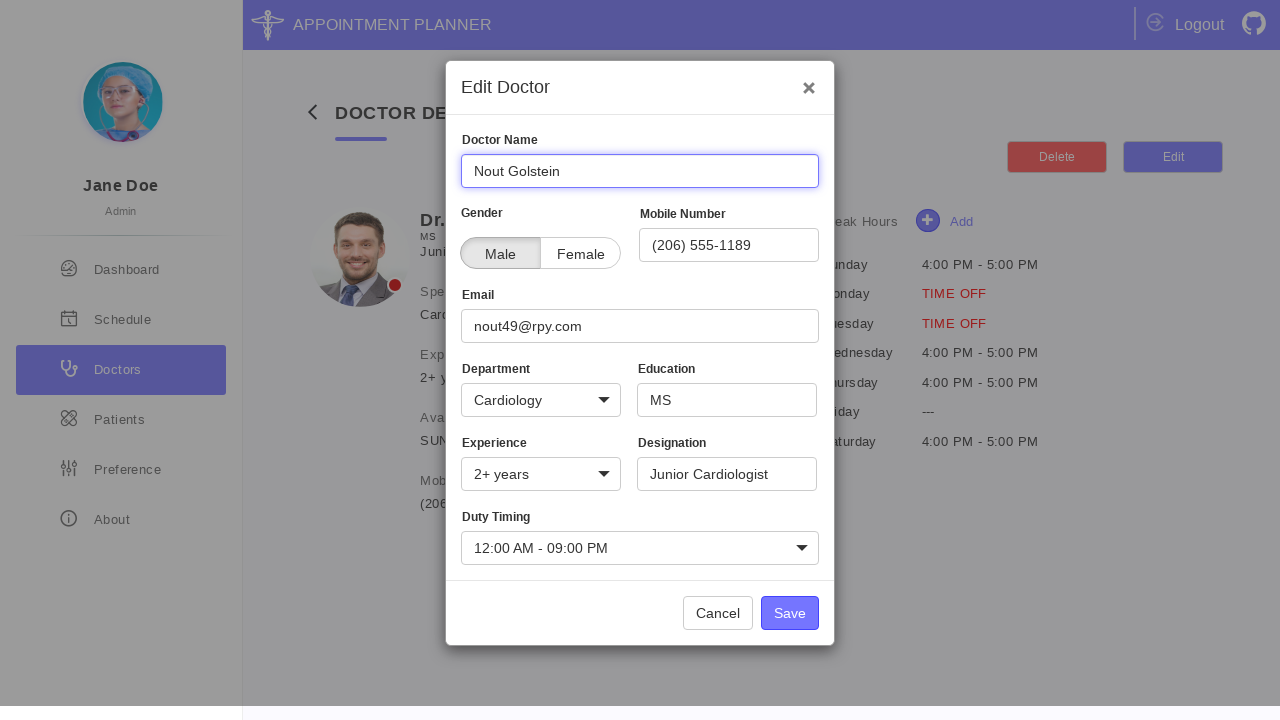

Updated doctor name to 'Eric Manuam' on #Name input
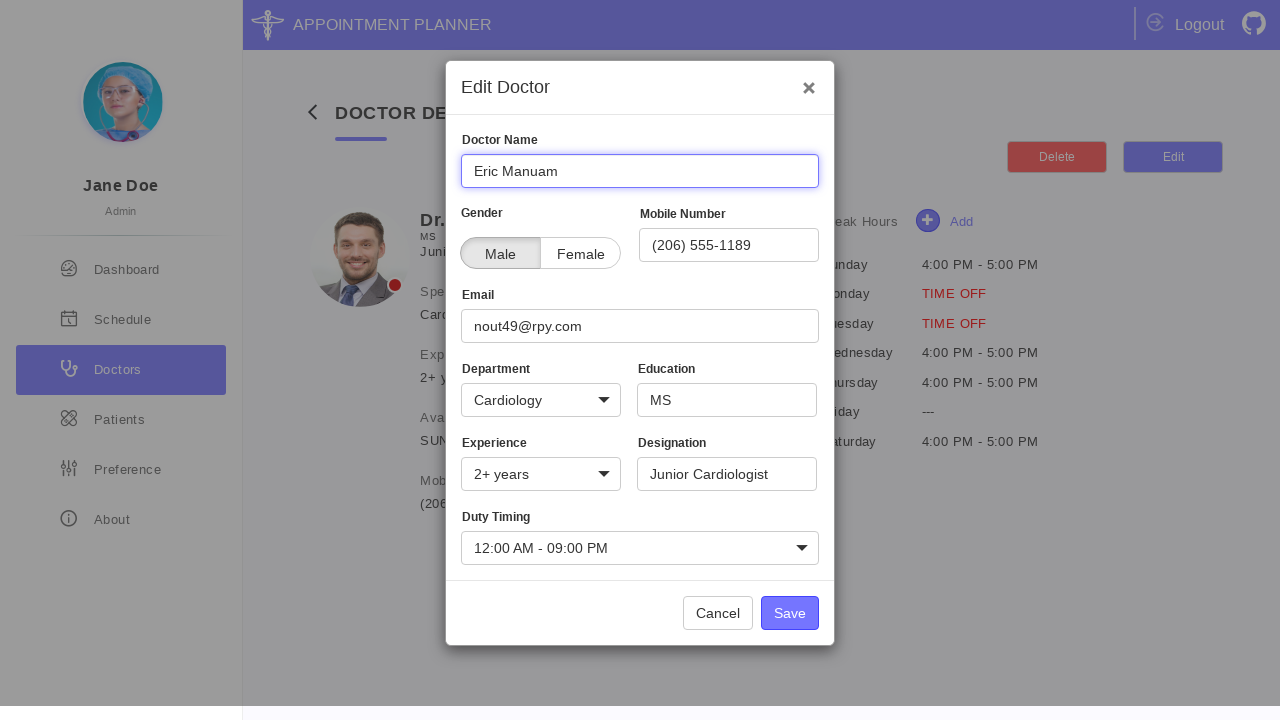

Selected female gender at (460, 237) on #patientCheckFemale
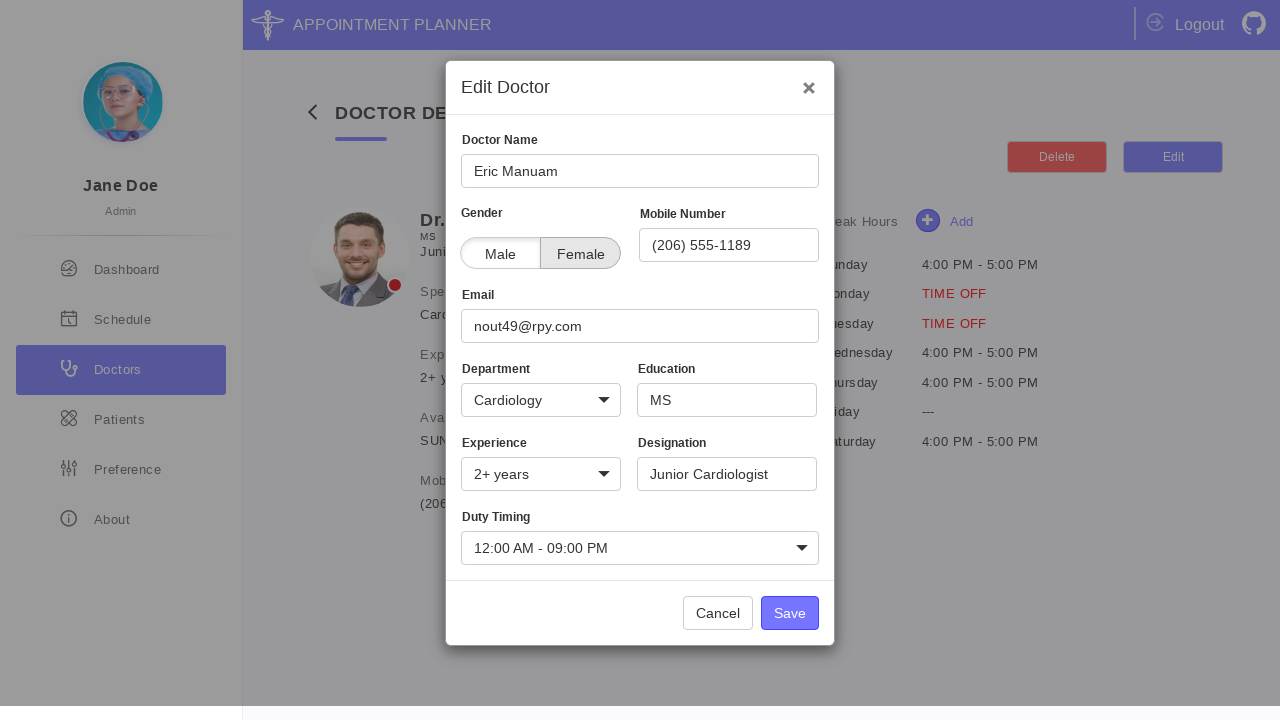

Added education information: КПИ, УИПА, ХПИ on //input[contains(@name, 'Education')]
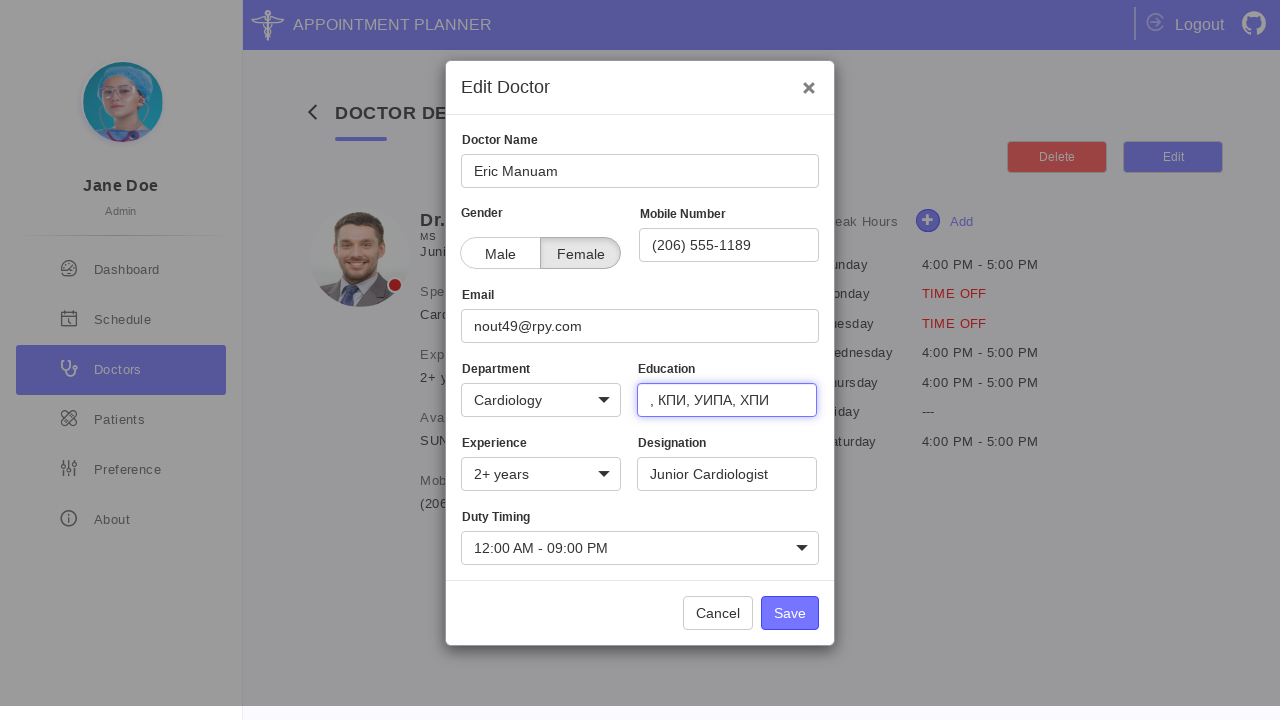

Clicked Save button to save changes at (790, 613) on xpath=//button[contains(@class, 'e-control e-btn e-lib e-normal e-primary') and 
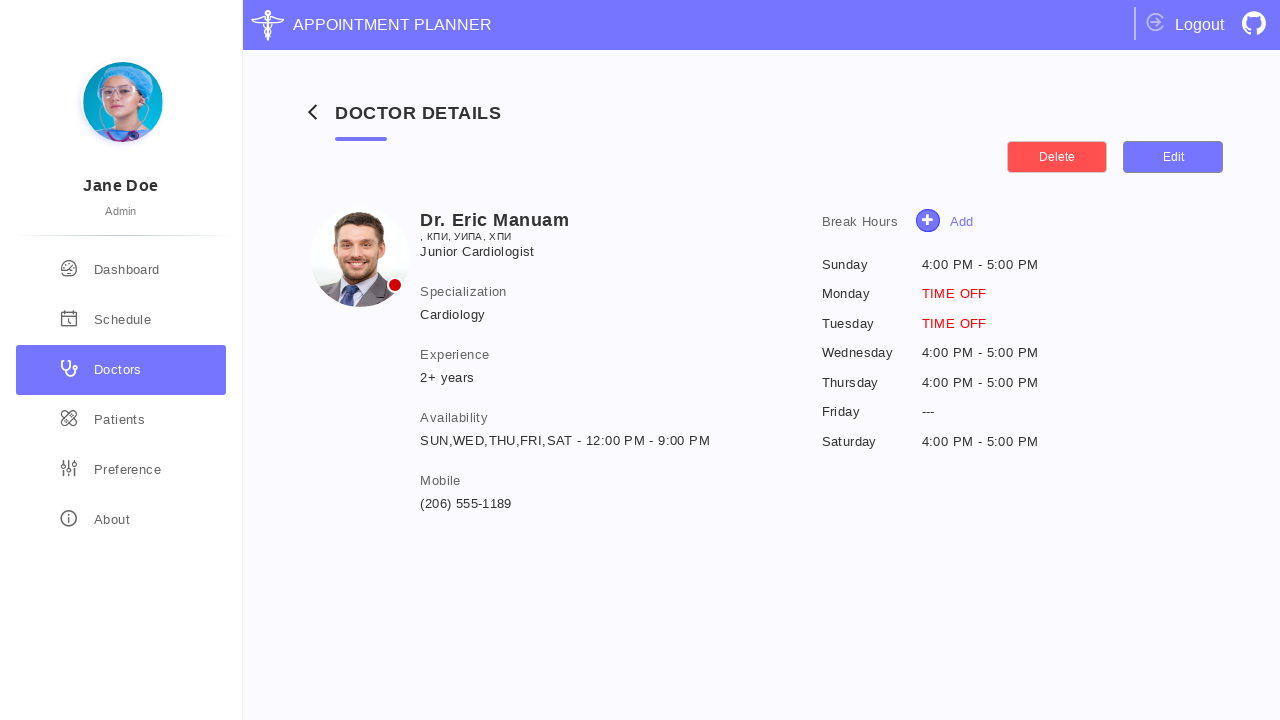

Verified doctor details updated and displayed
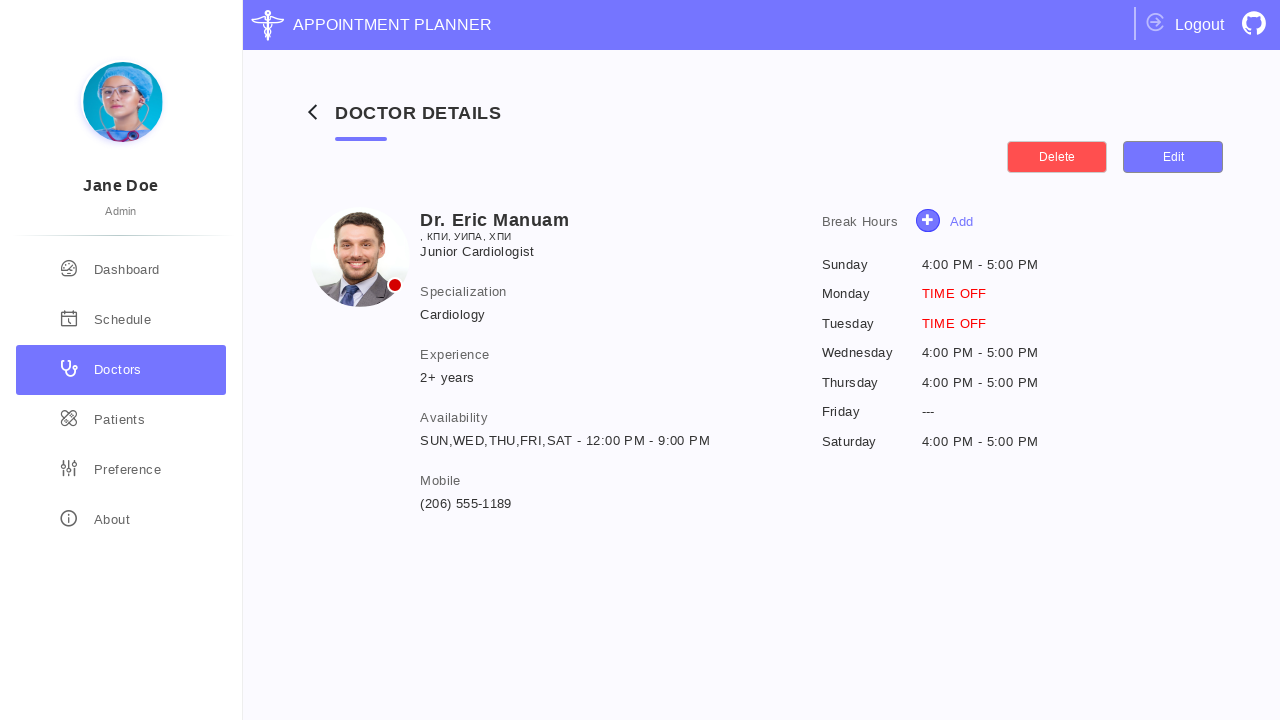

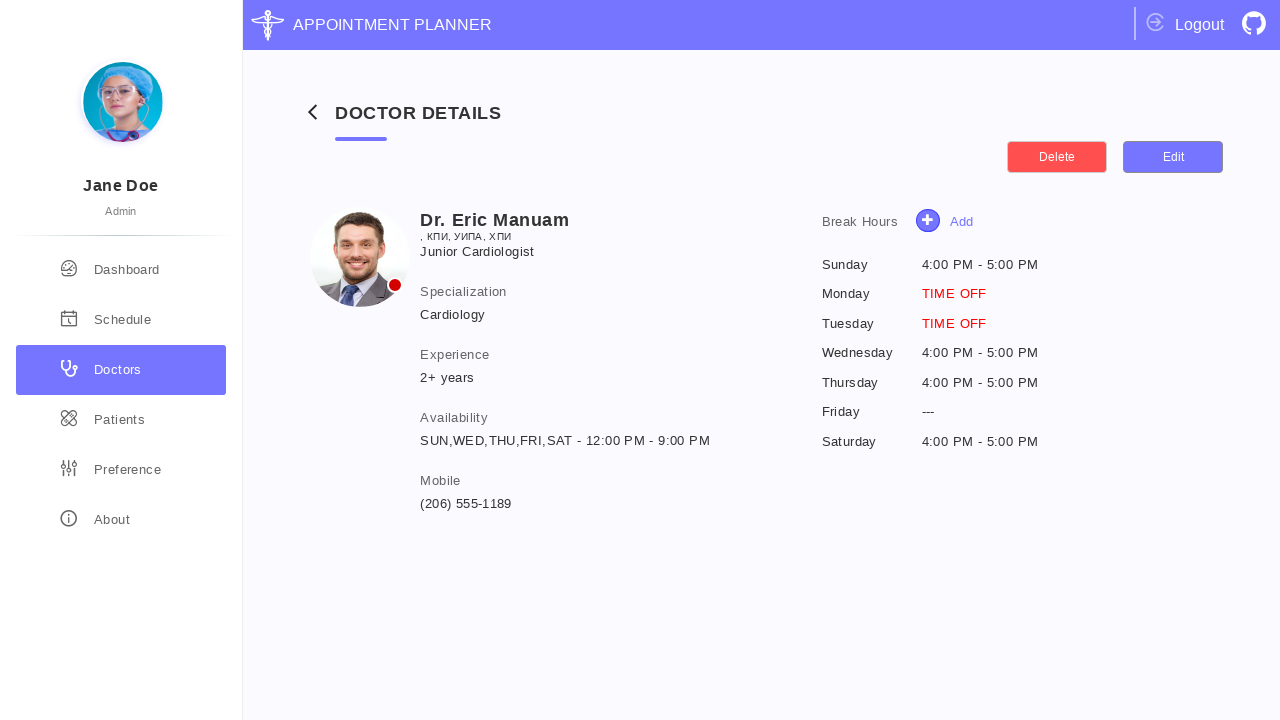